Tests the registration form zip code validation by entering an invalid 4-digit zip code, submitting the form, and verifying that an error message is displayed along with the zip code field remaining visible.

Starting URL: https://www.sharelane.com/cgi-bin/register.py

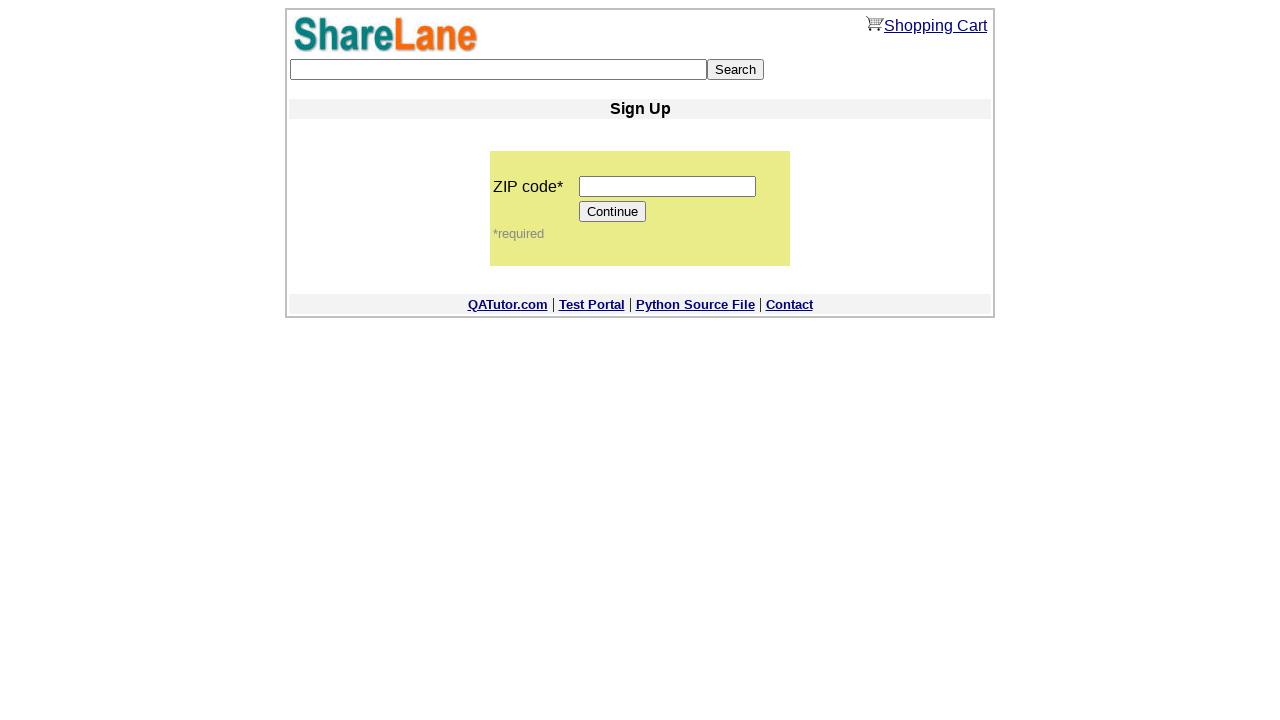

Filled zip code field with invalid 4-digit code '1234' on input[name='zip_code']
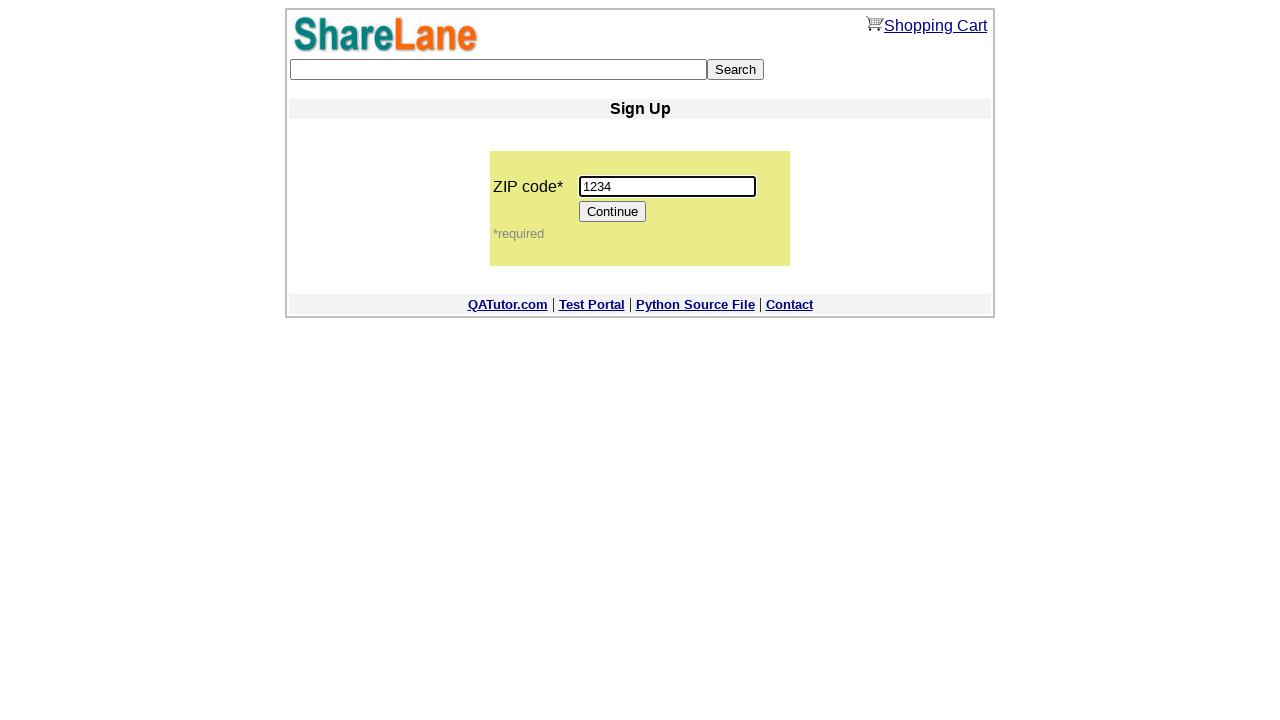

Clicked Continue button to submit registration form at (613, 212) on input[value='Continue']
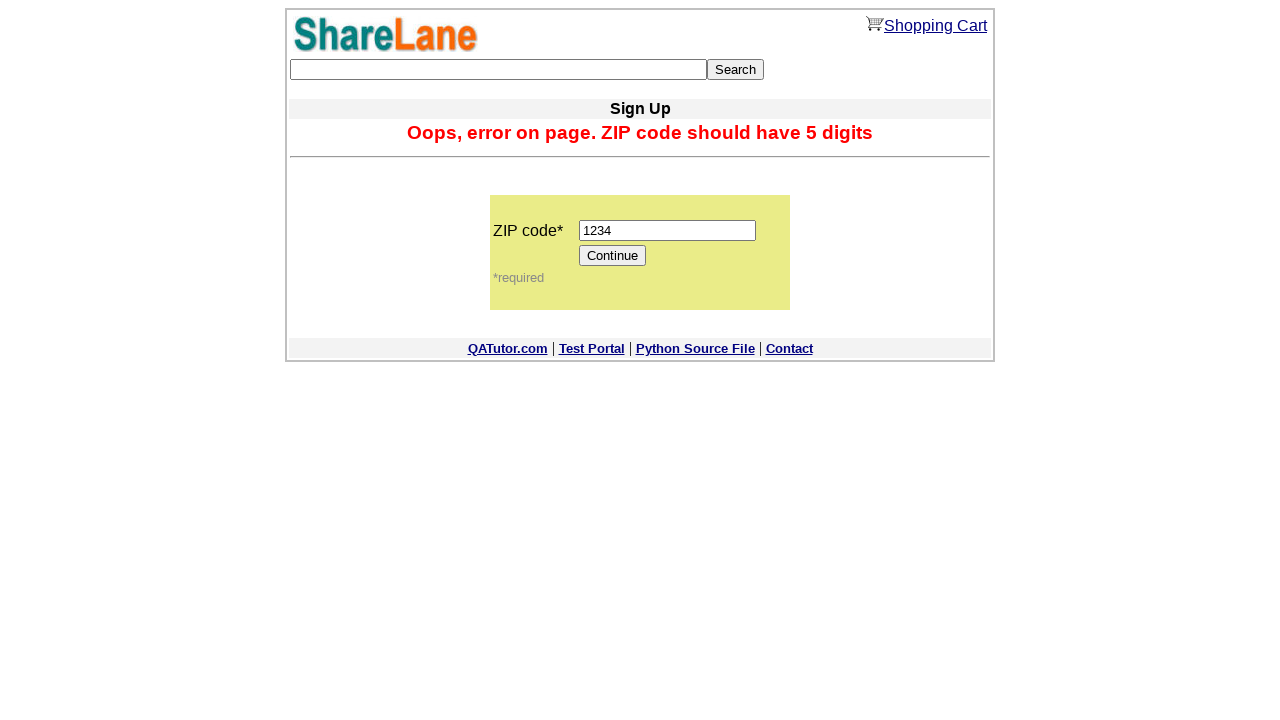

Error message appeared on page
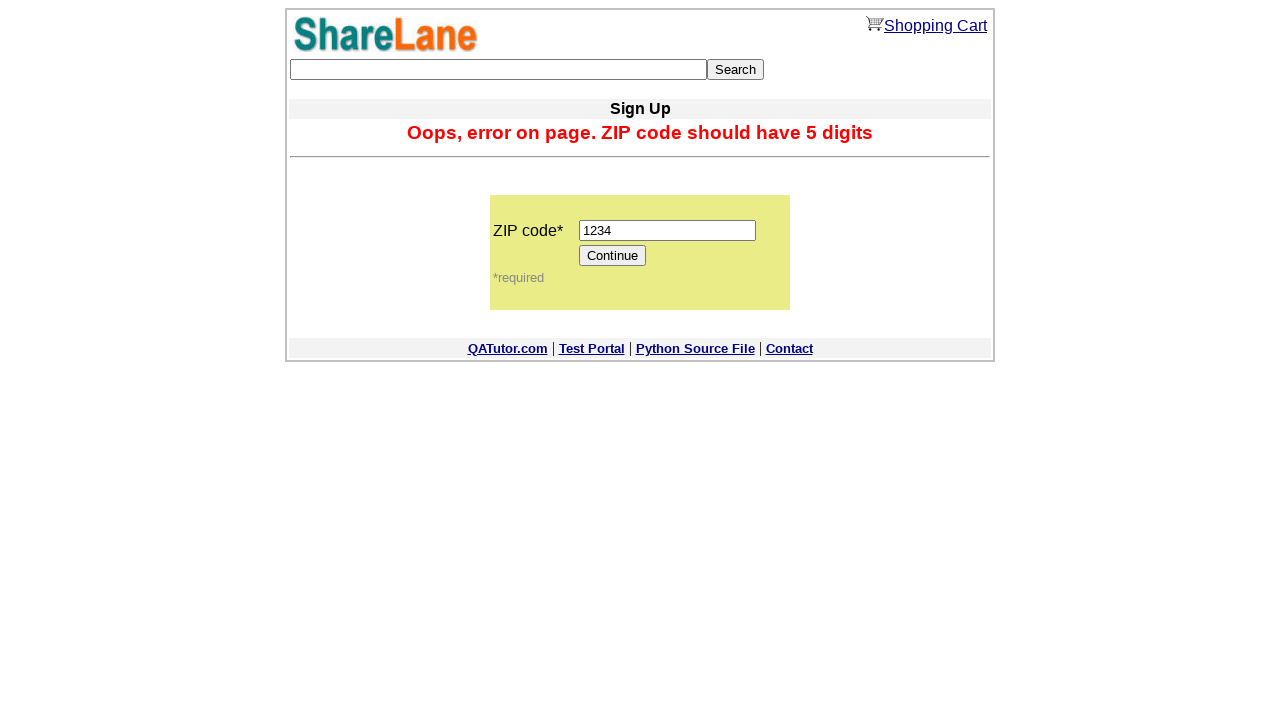

Verified error message is visible
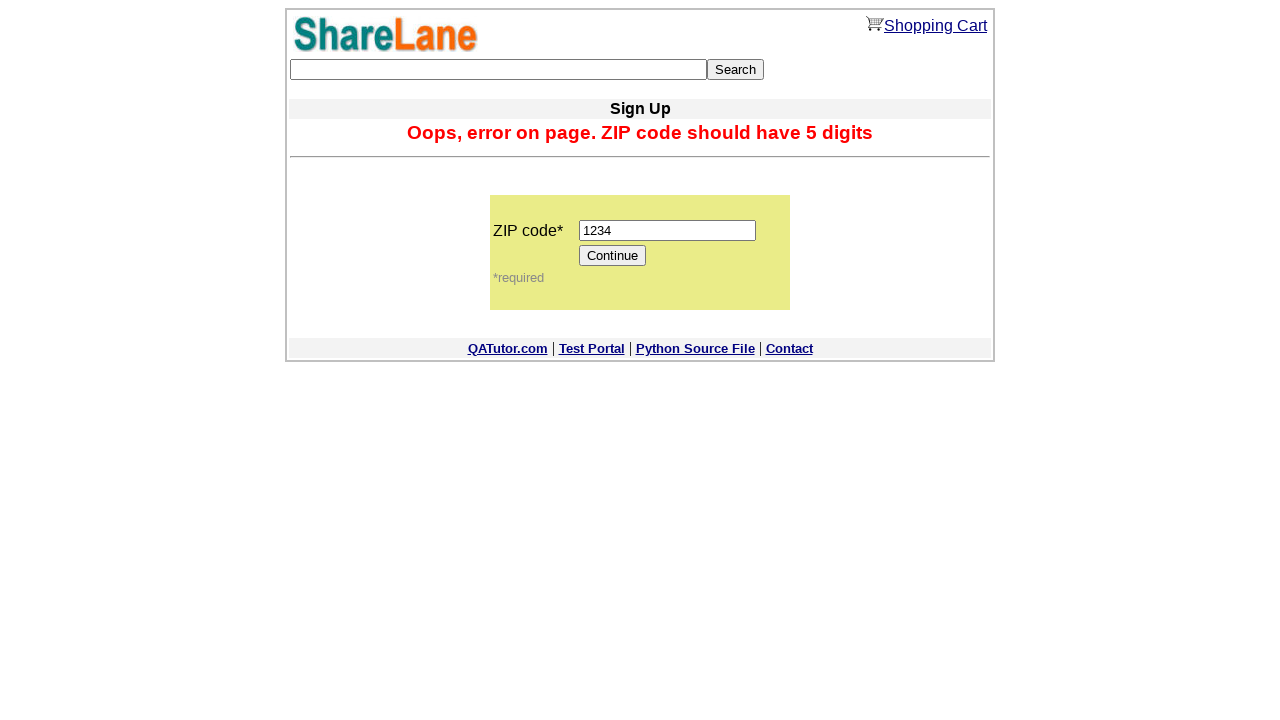

Verified zip code input field is still visible on form
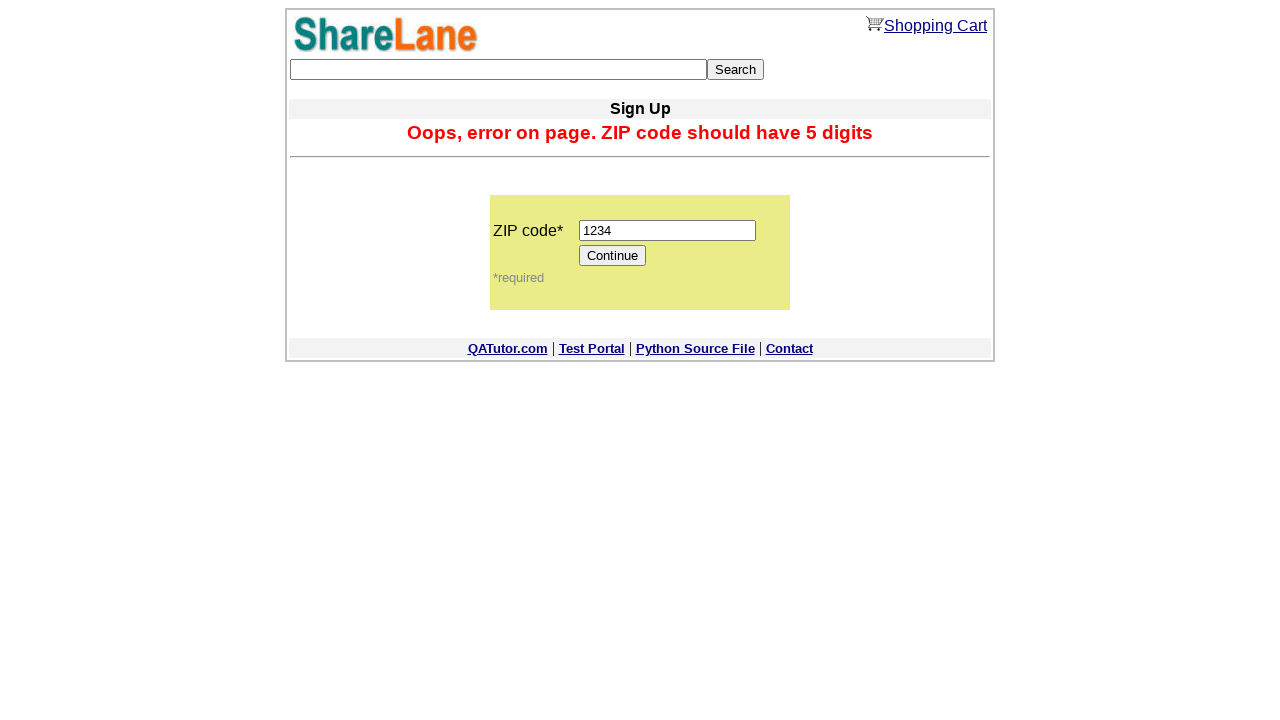

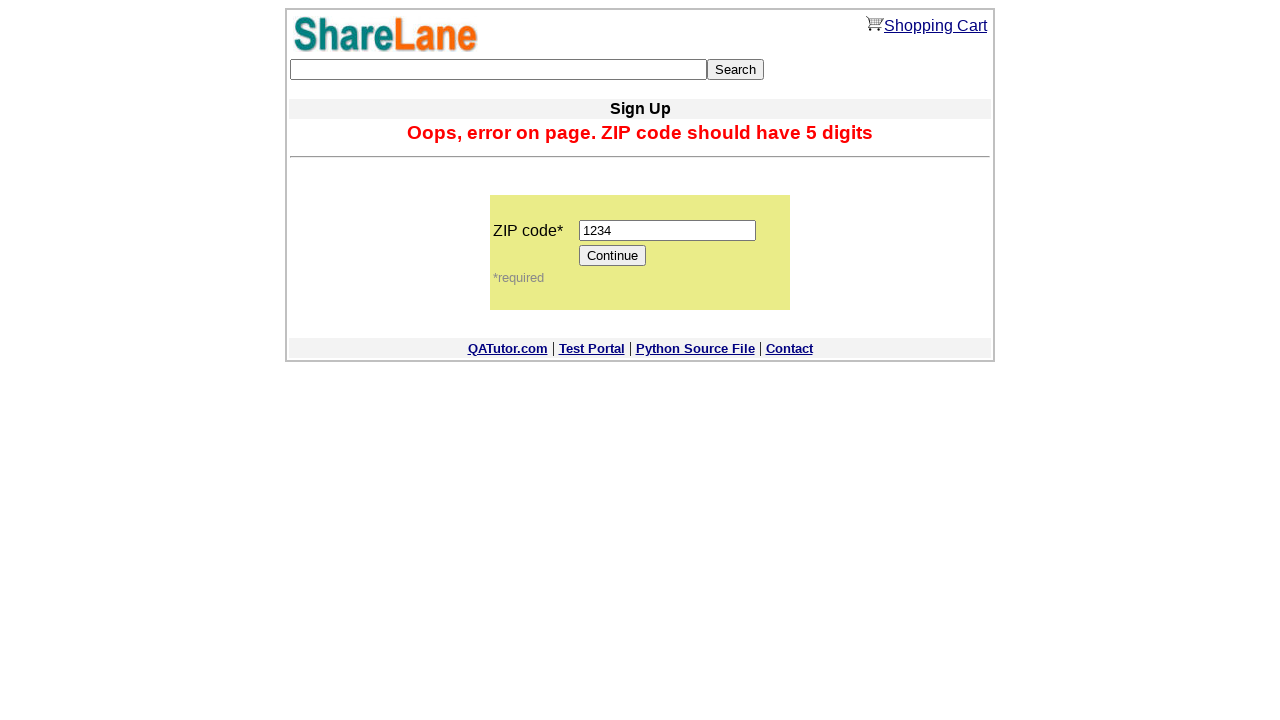